Tests selectable list functionality by clicking and dragging to select multiple consecutive items from index 5 to 12

Starting URL: https://automationfc.github.io/jquery-selectable/

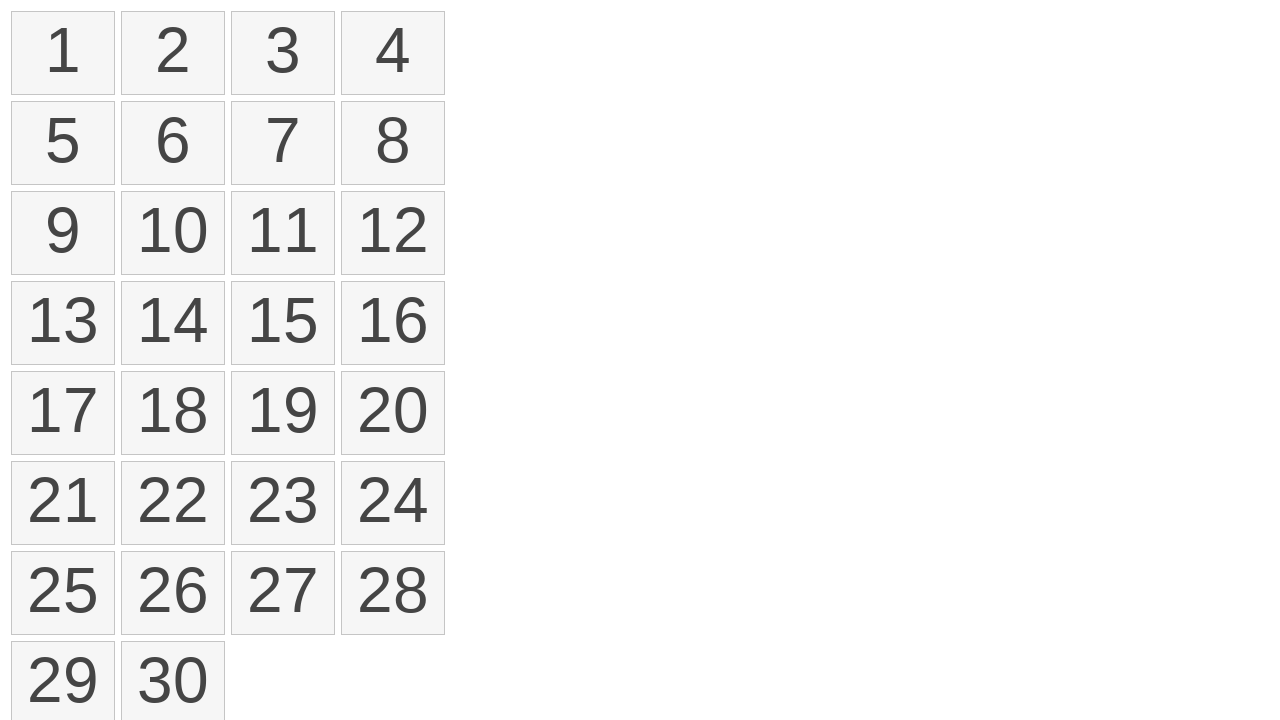

Located all selectable list items from the ordered list
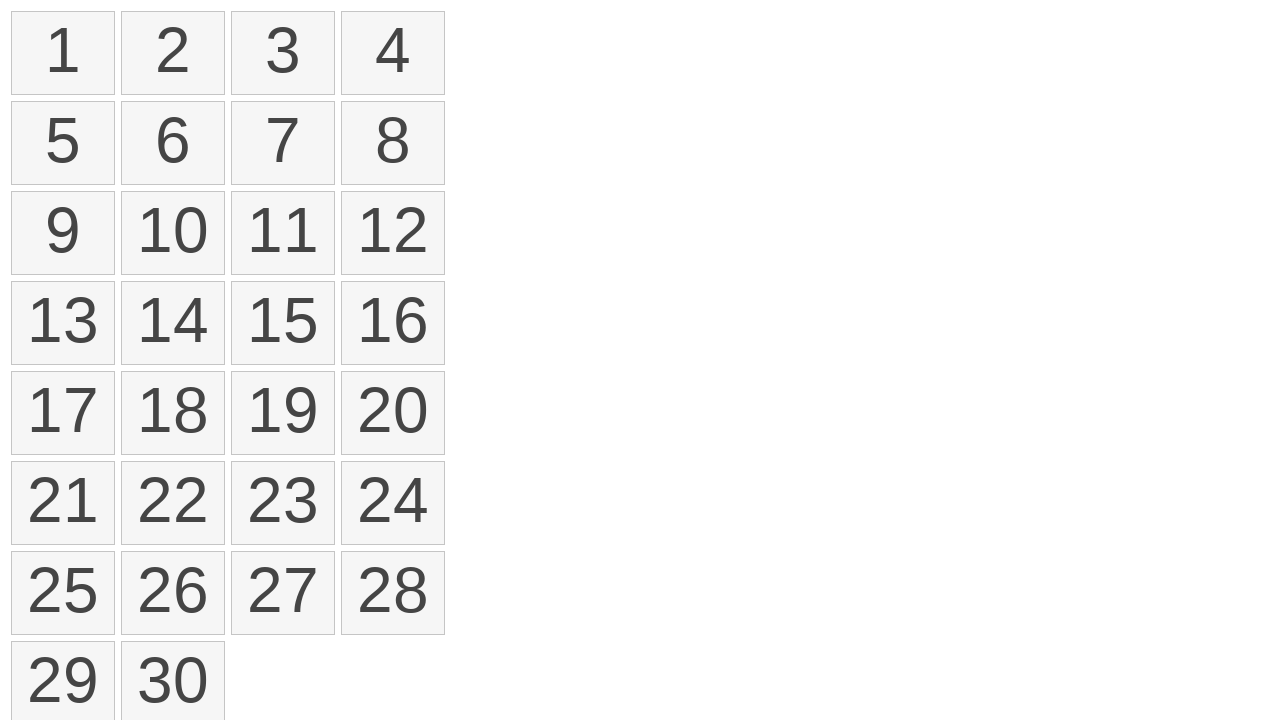

Clicked on item 5 (index 4) to start selection at (63, 143) on ol#selectable>li >> nth=4
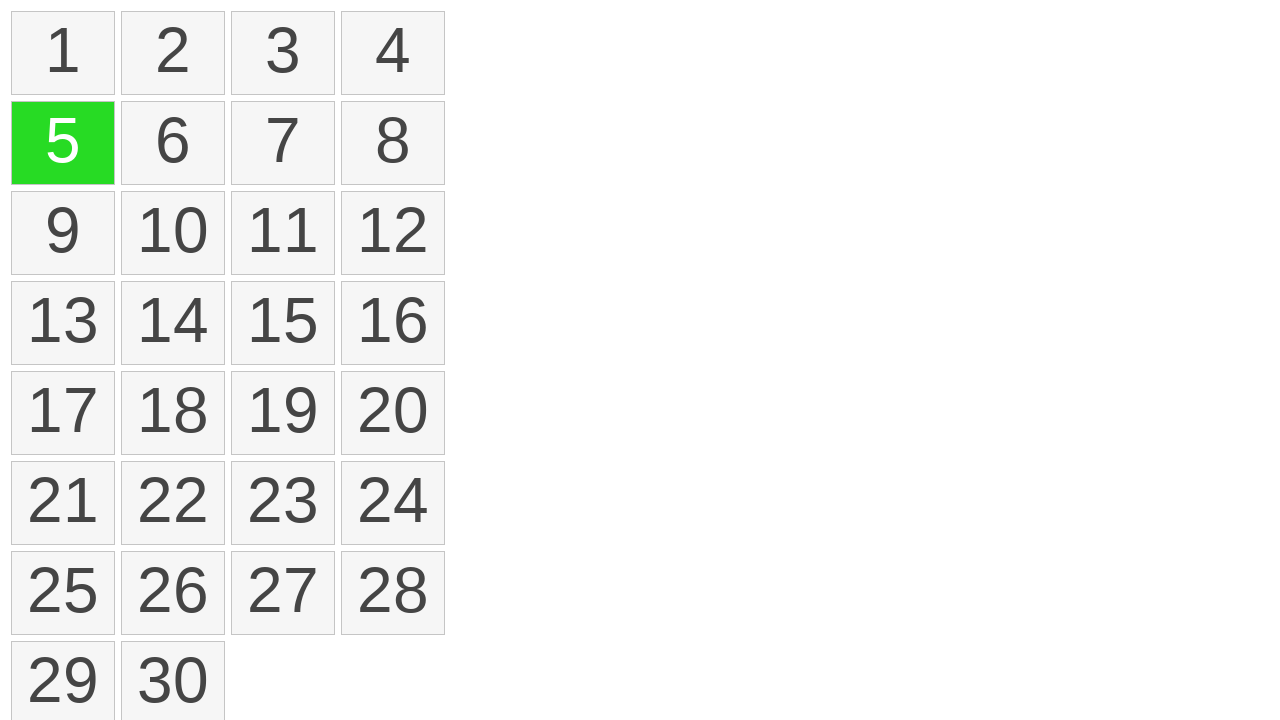

Pressed down mouse button to begin drag operation at (63, 143)
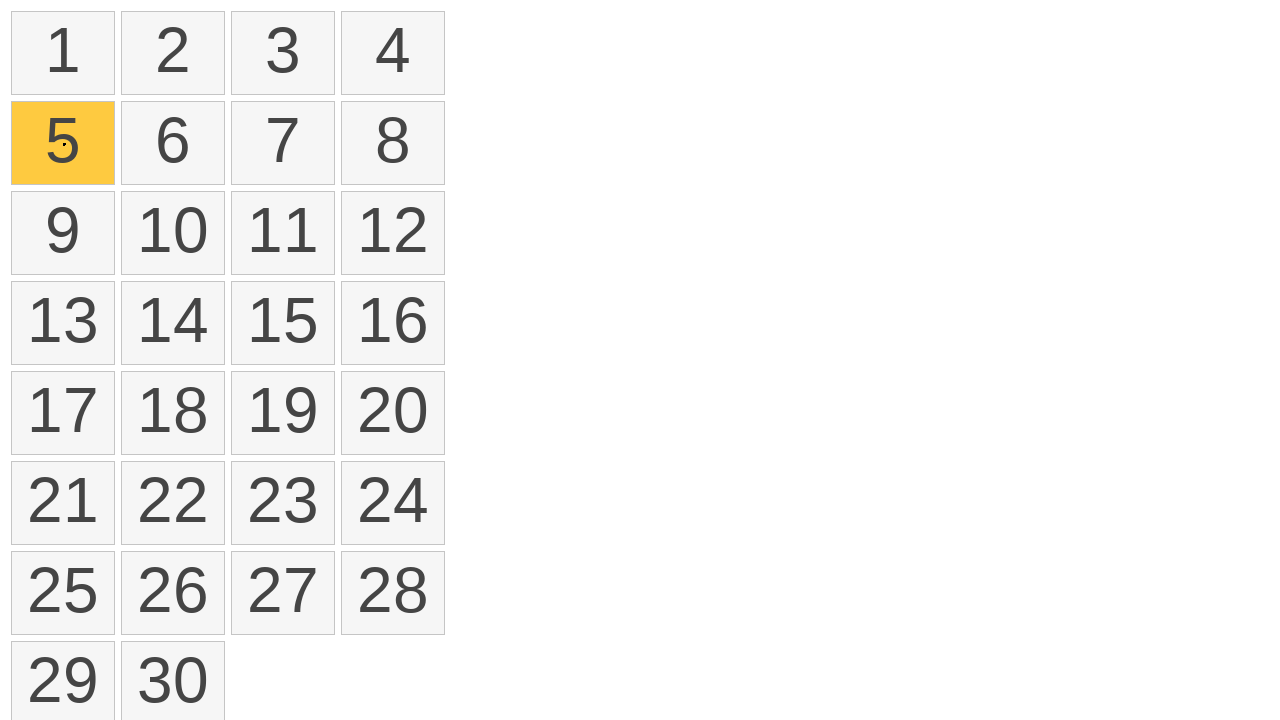

Hovered over item 12 (index 11) while dragging at (393, 233) on ol#selectable>li >> nth=11
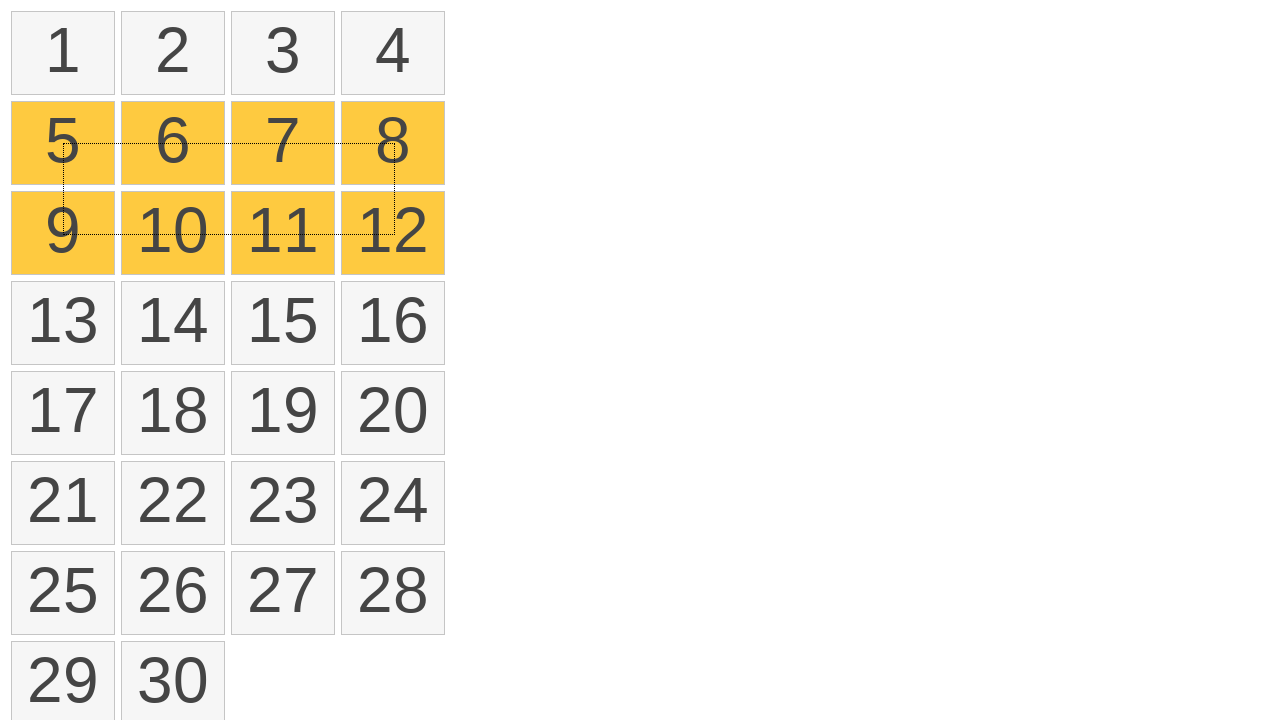

Released mouse button to complete drag selection from item 5 to item 12 at (393, 233)
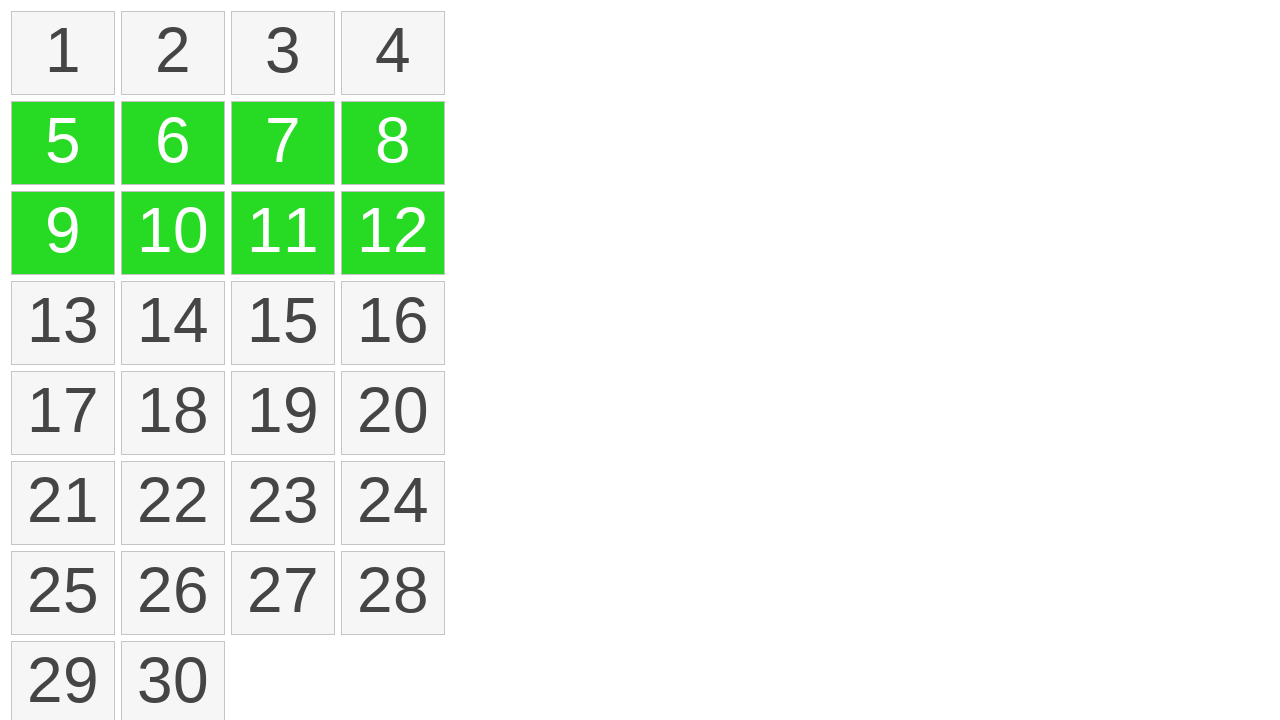

Located all selected items (those with ui-selected class)
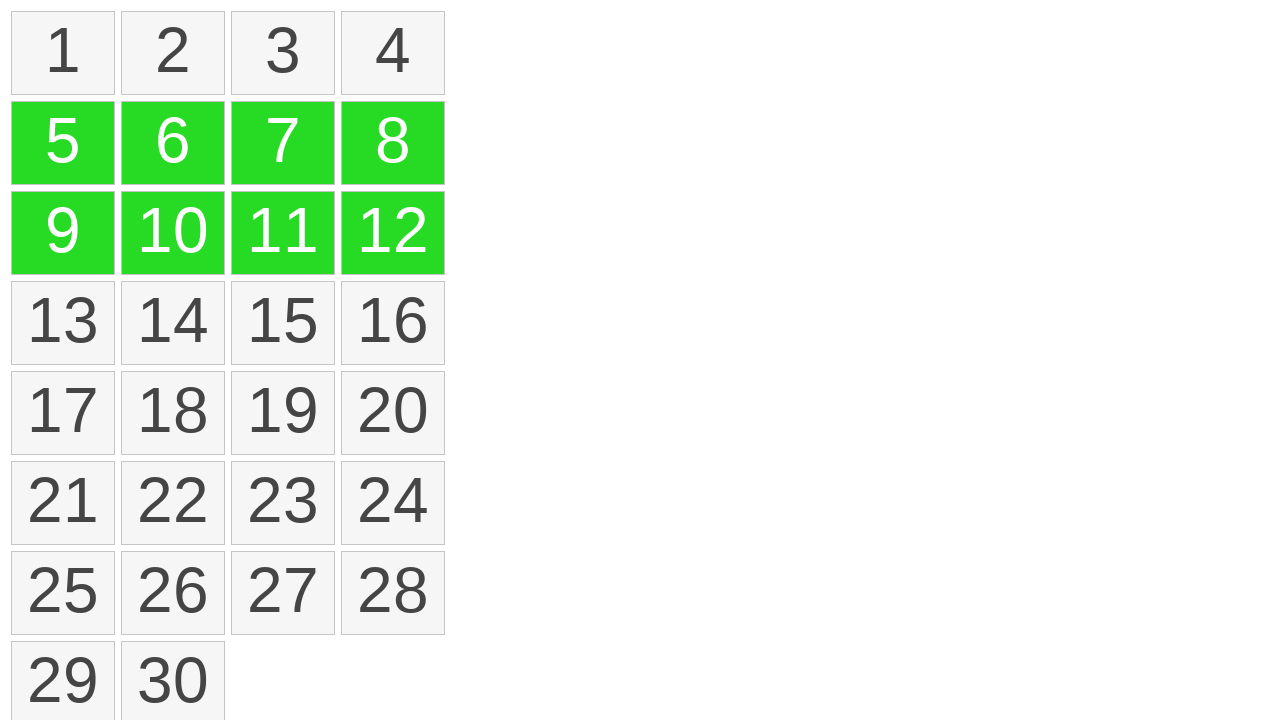

Verified that exactly 8 items are selected
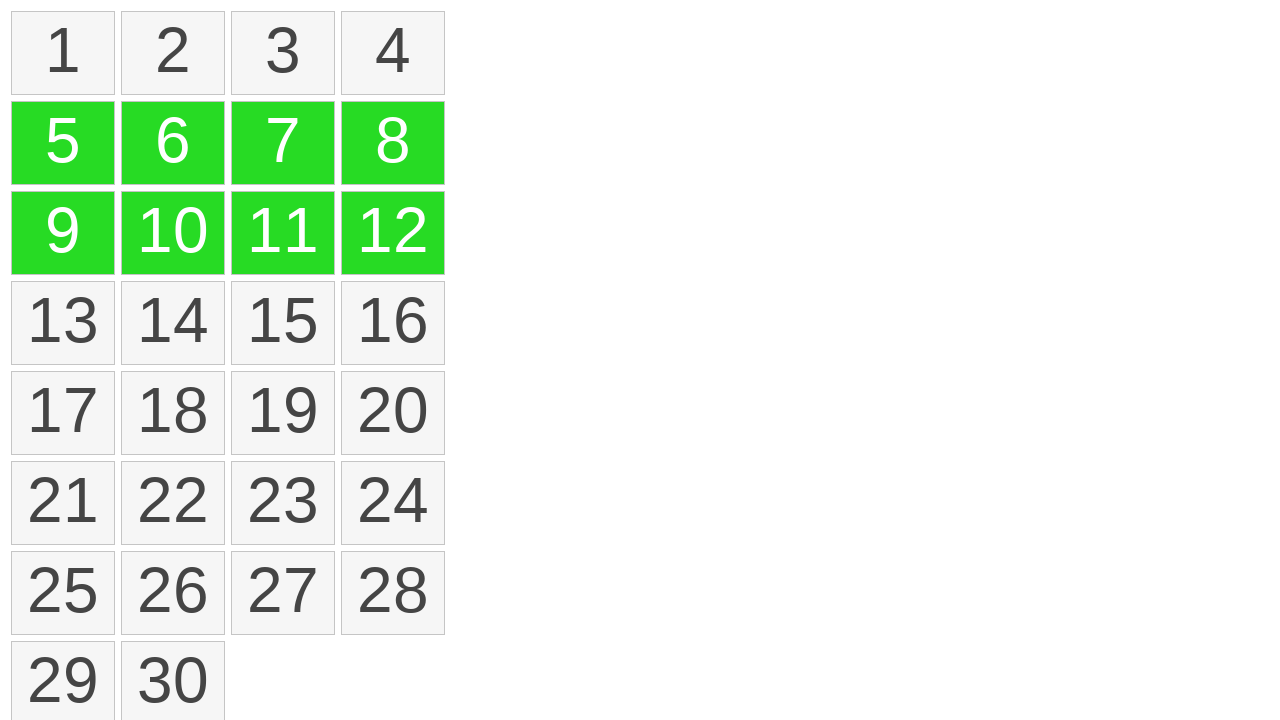

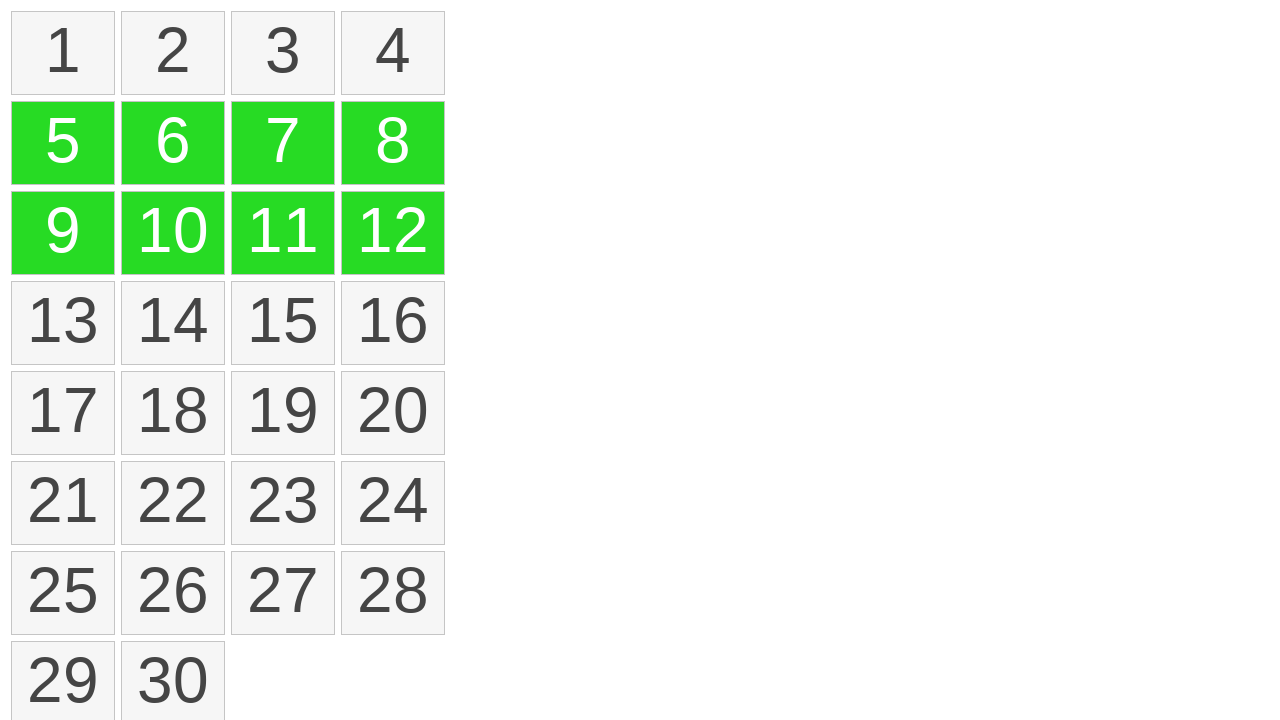